Tests the Add/Remove Elements functionality by clicking the Add Element button, verifying a Delete button appears, clicking Delete, and verifying the page heading is still visible.

Starting URL: https://the-internet.herokuapp.com/add_remove_elements/

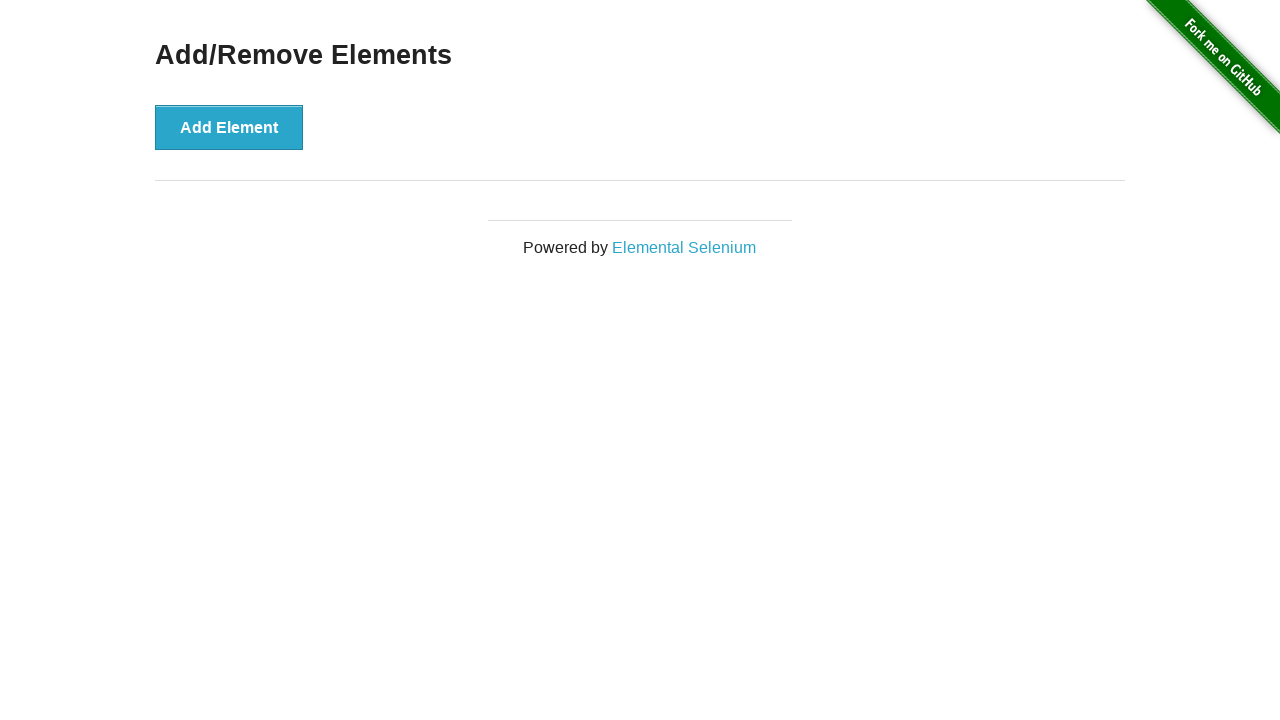

Clicked the Add Element button at (229, 127) on xpath=//*[@onclick='addElement()']
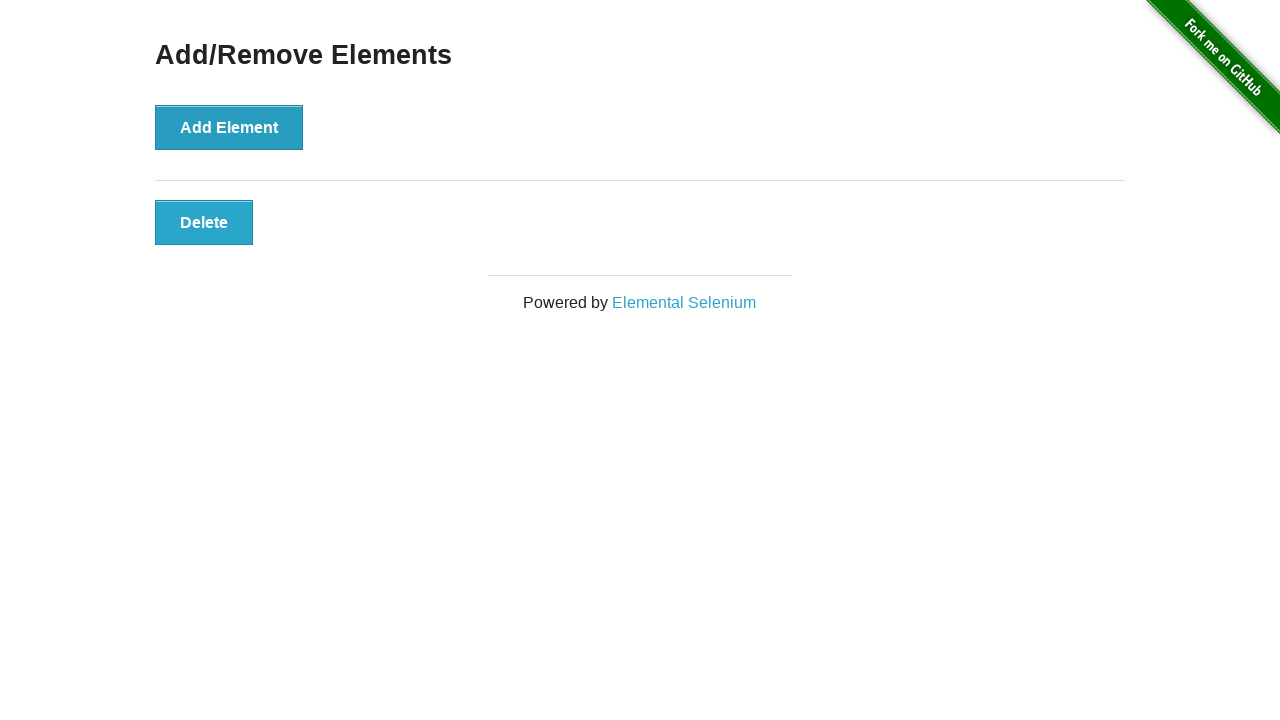

Verified Delete button is visible after adding element
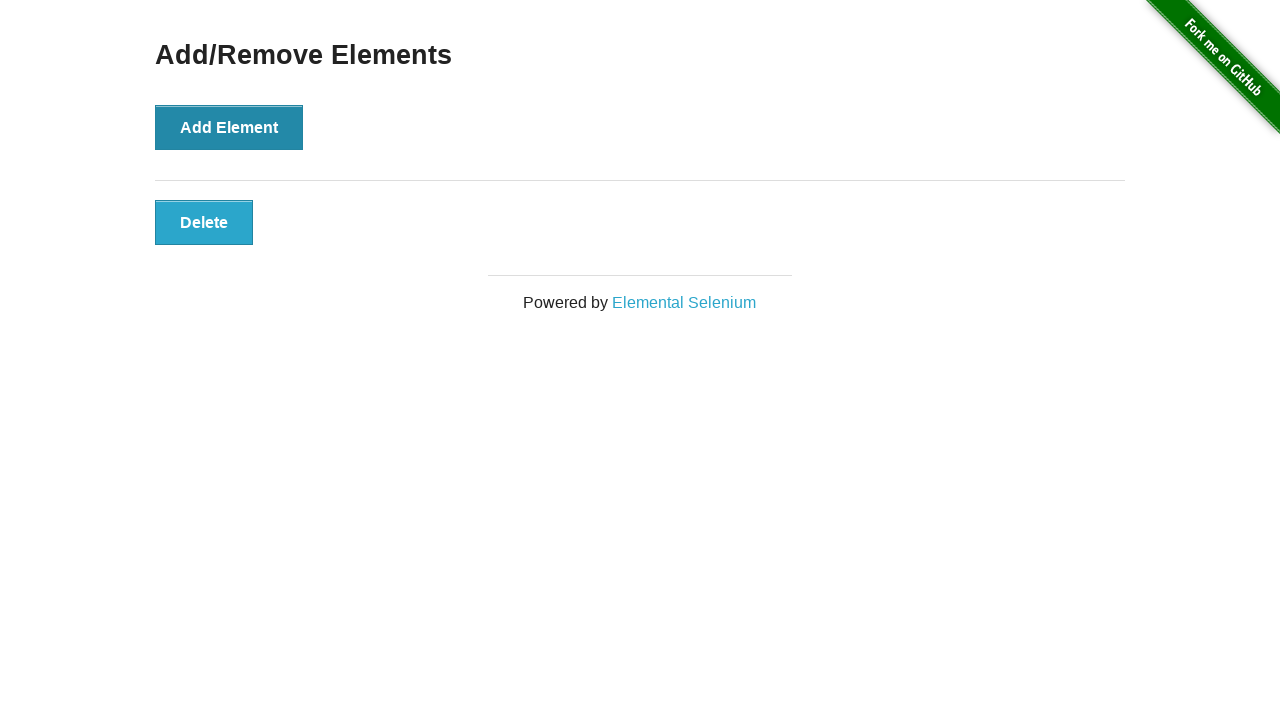

Clicked the Delete button at (204, 222) on xpath=//*[@onclick='deleteElement()']
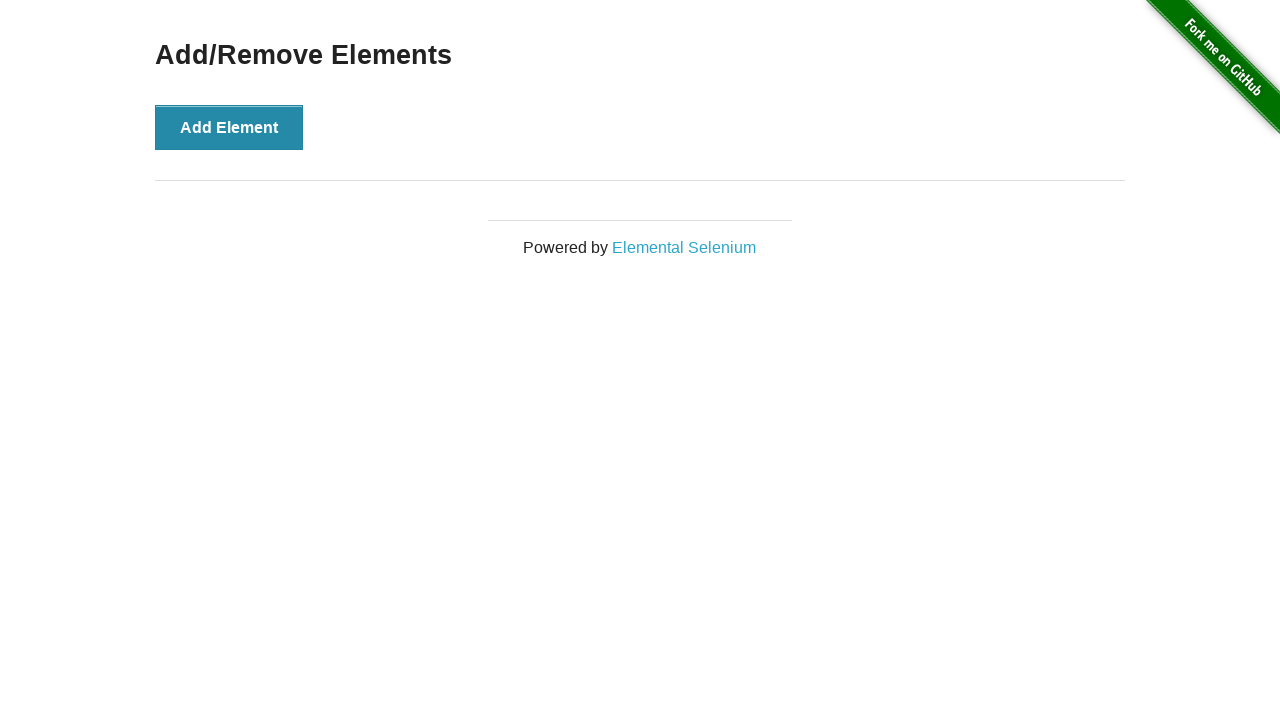

Verified Add/Remove Elements heading is still visible after deletion
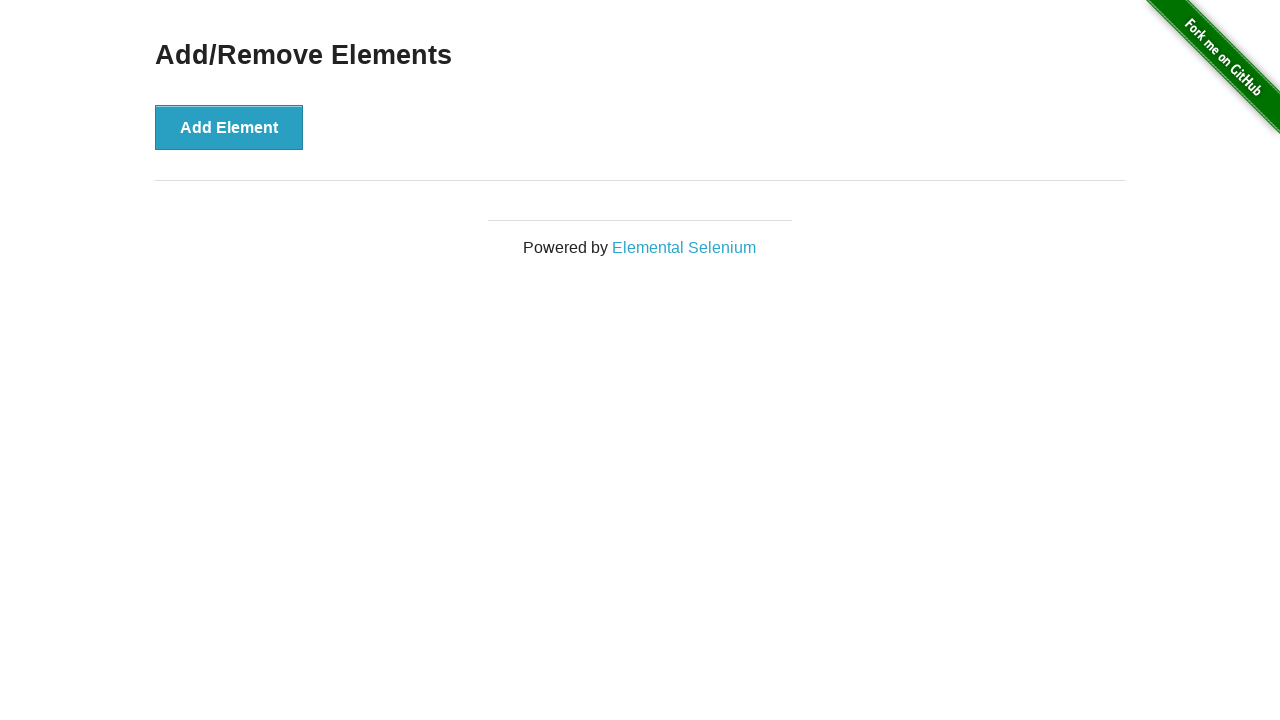

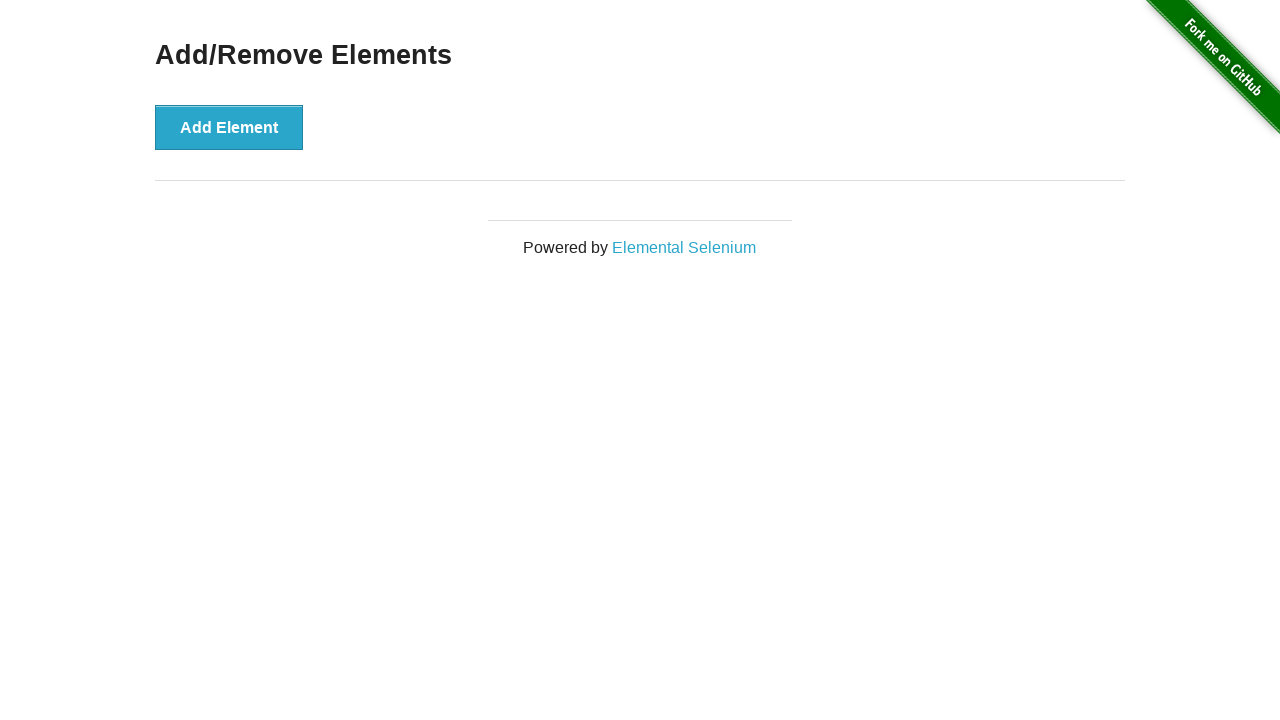